Tests calculator decimal operations including adding decimals (0.5 + 2.65354) and a complex expression with subtraction and division by zero

Starting URL: https://duffmanns.github.io/calc-test/calculator/app/index.html

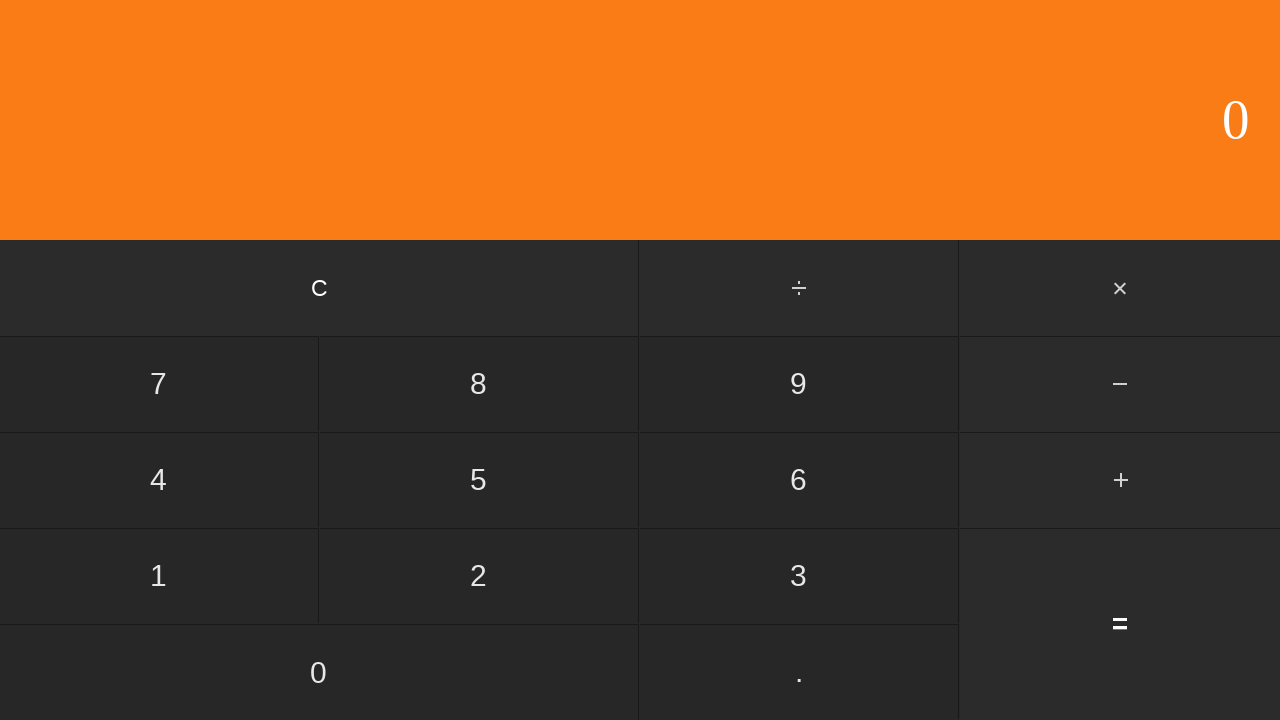

Waited for calculator to load - zero button is visible
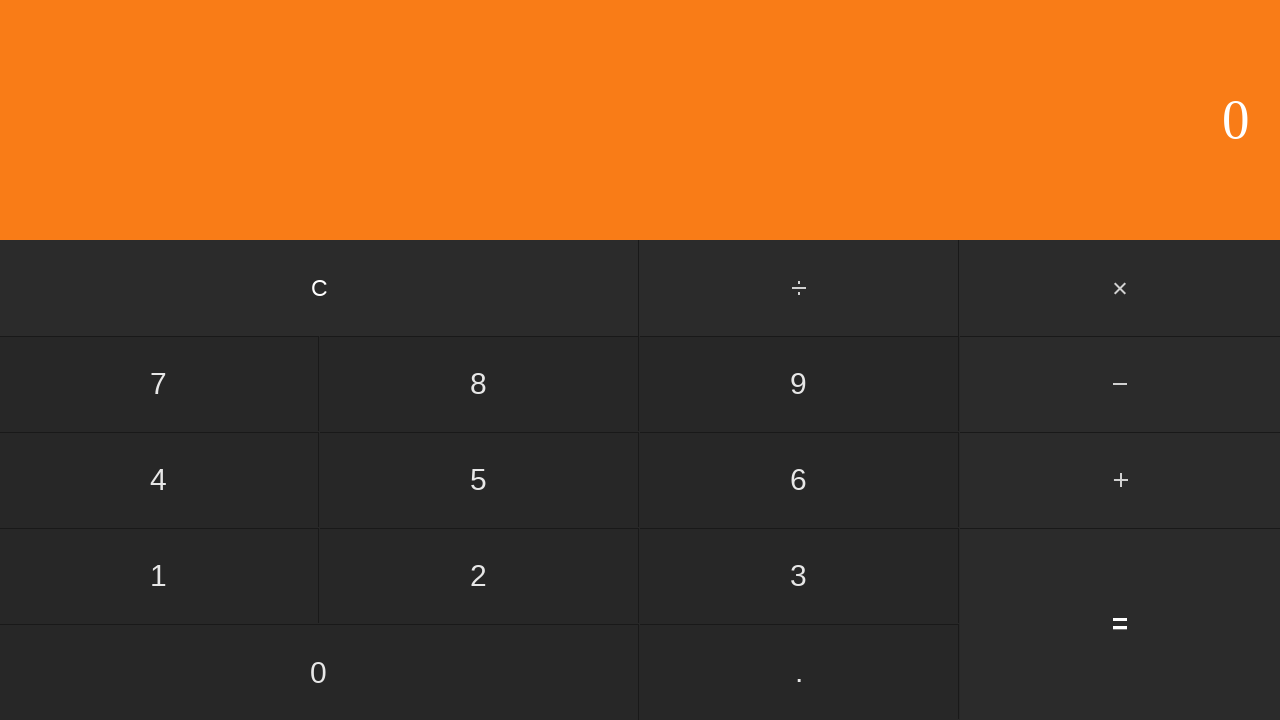

Clicked zero button to start first test at (319, 672) on #zero
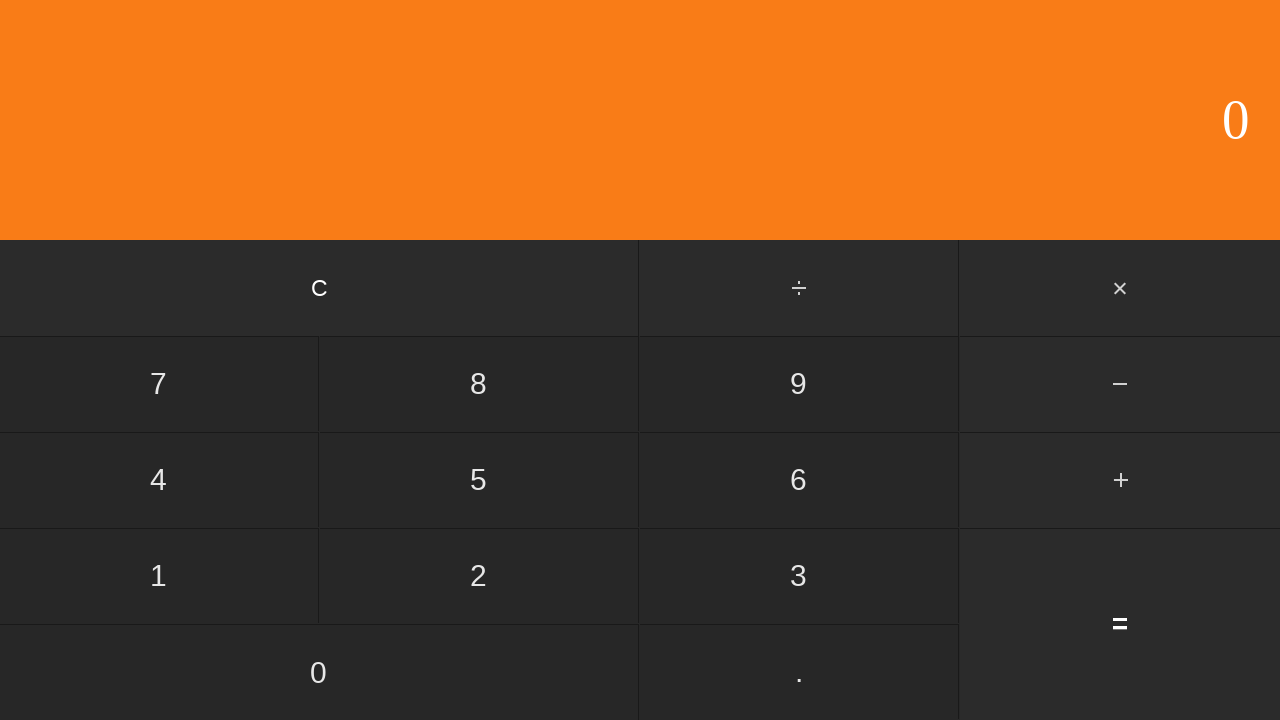

Clicked decimal point button at (799, 672) on input[value='.']
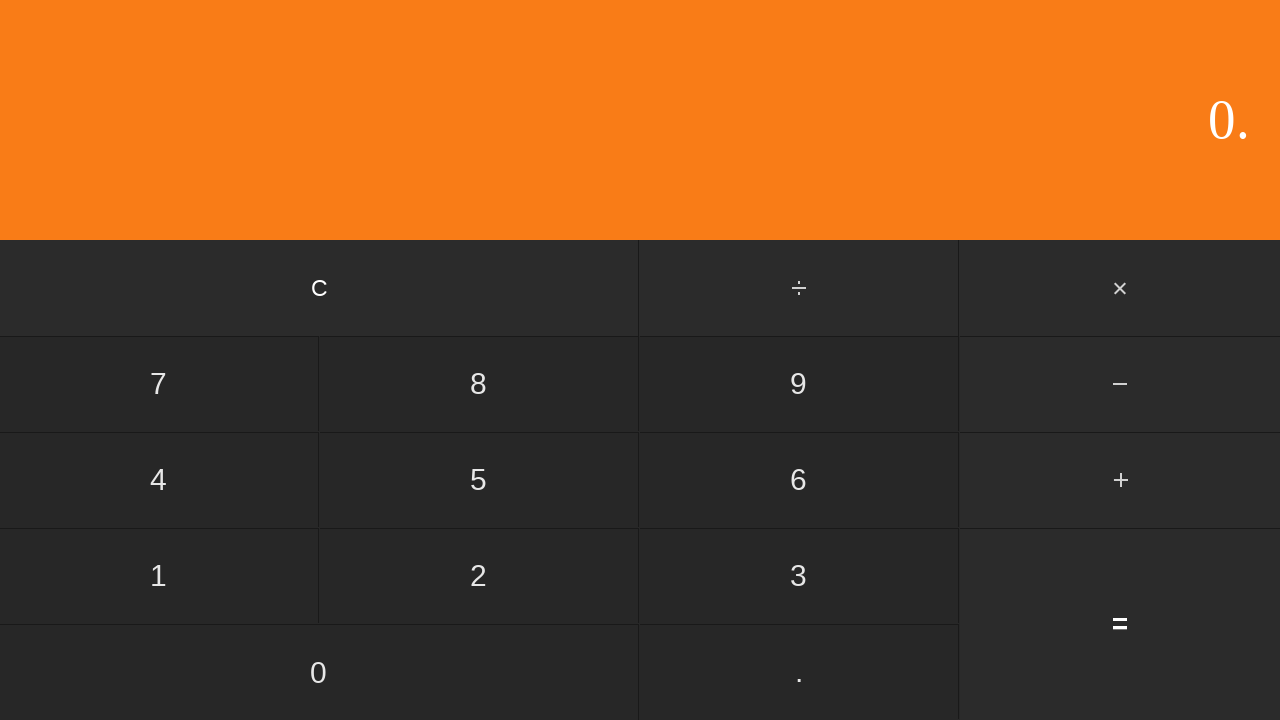

Clicked five button to enter 0.5 at (479, 480) on #five
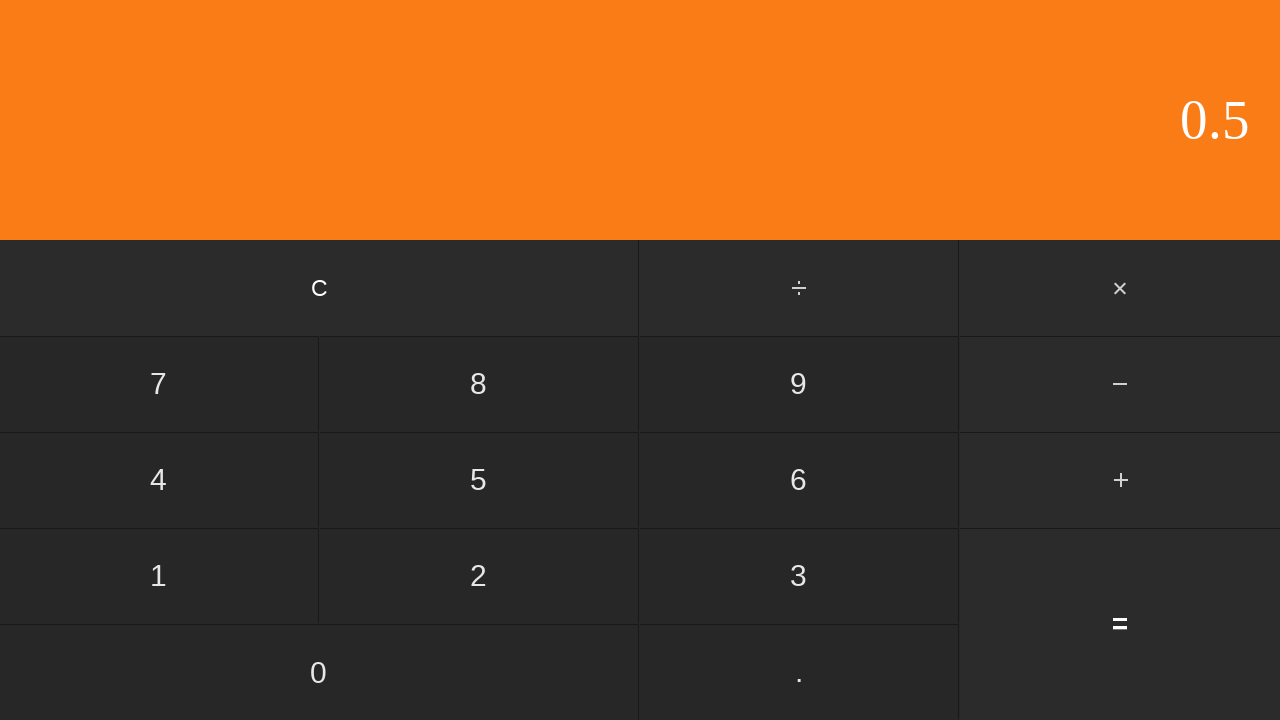

Clicked plus button to add at (1120, 480) on input[value='+']
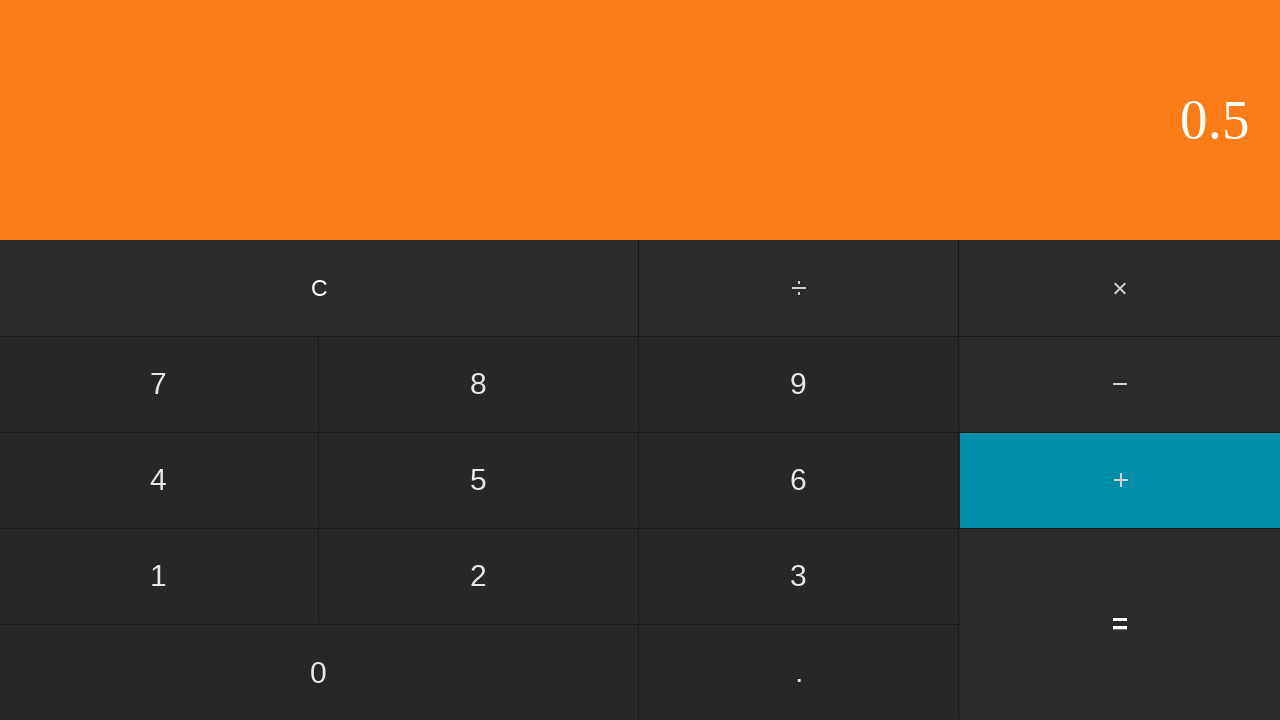

Clicked two button at (479, 576) on #two
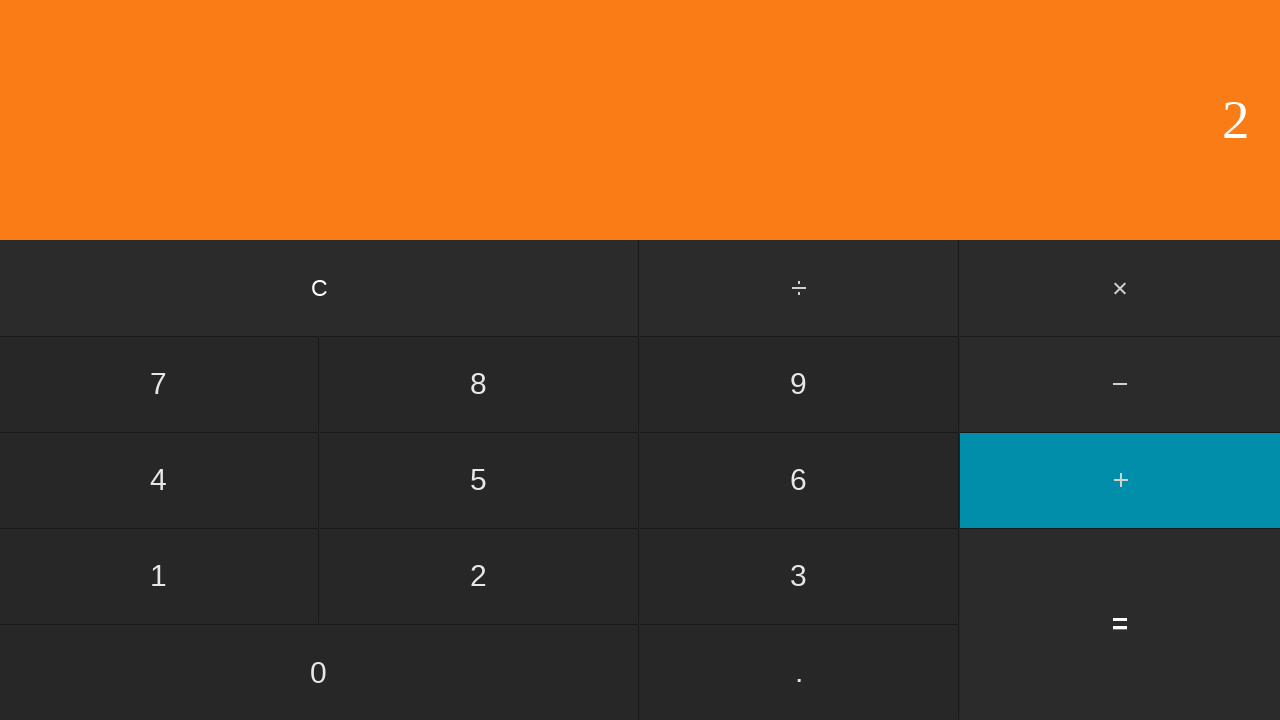

Clicked decimal point button at (799, 672) on input[value='.']
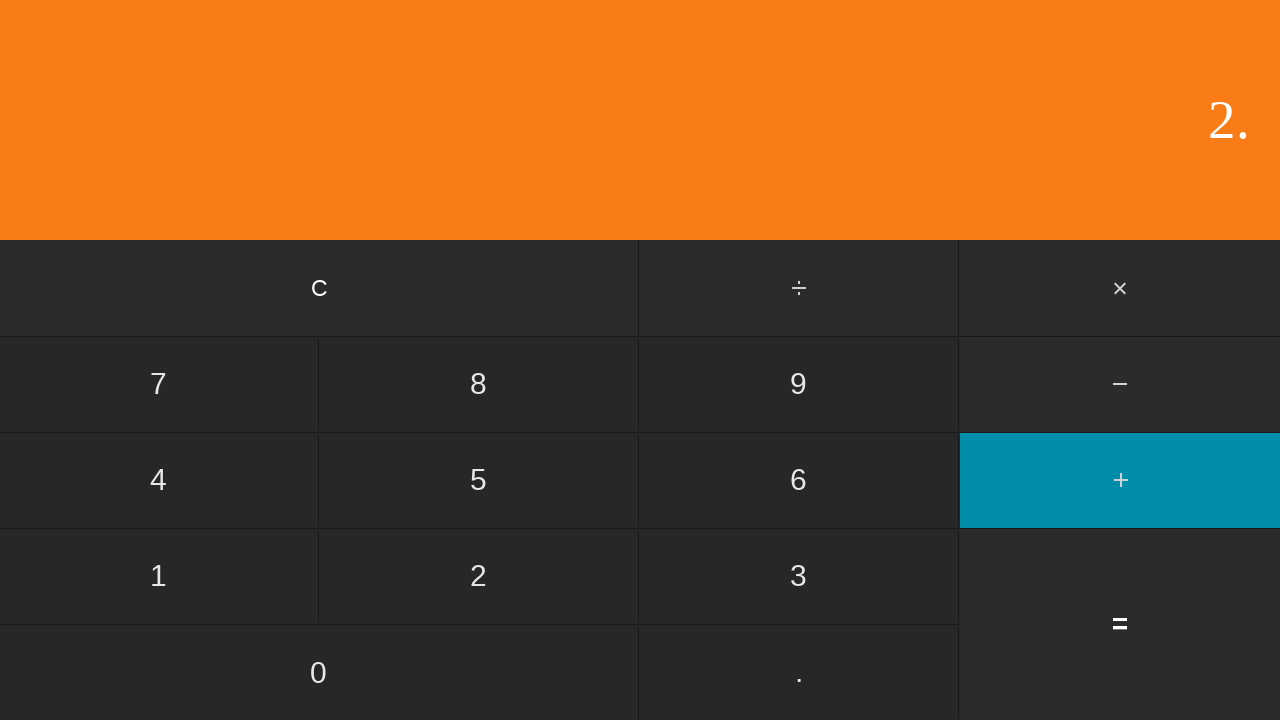

Clicked six button at (799, 480) on #six
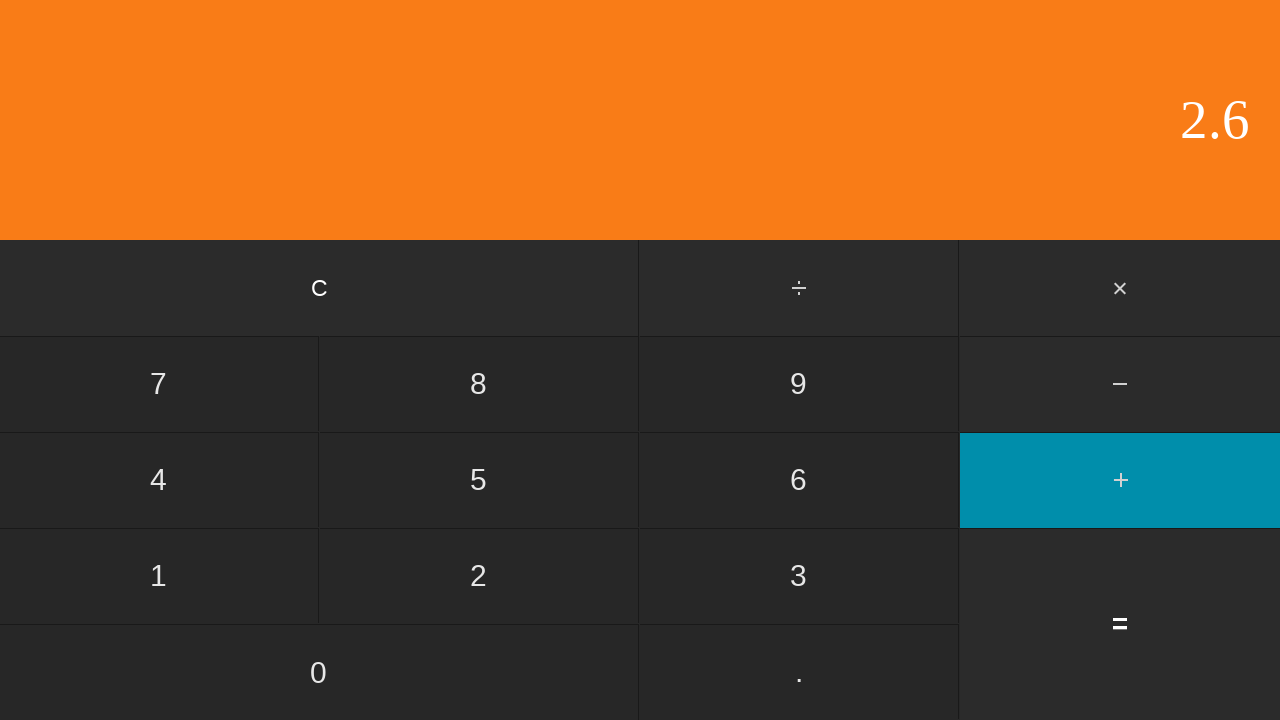

Clicked five button at (479, 480) on #five
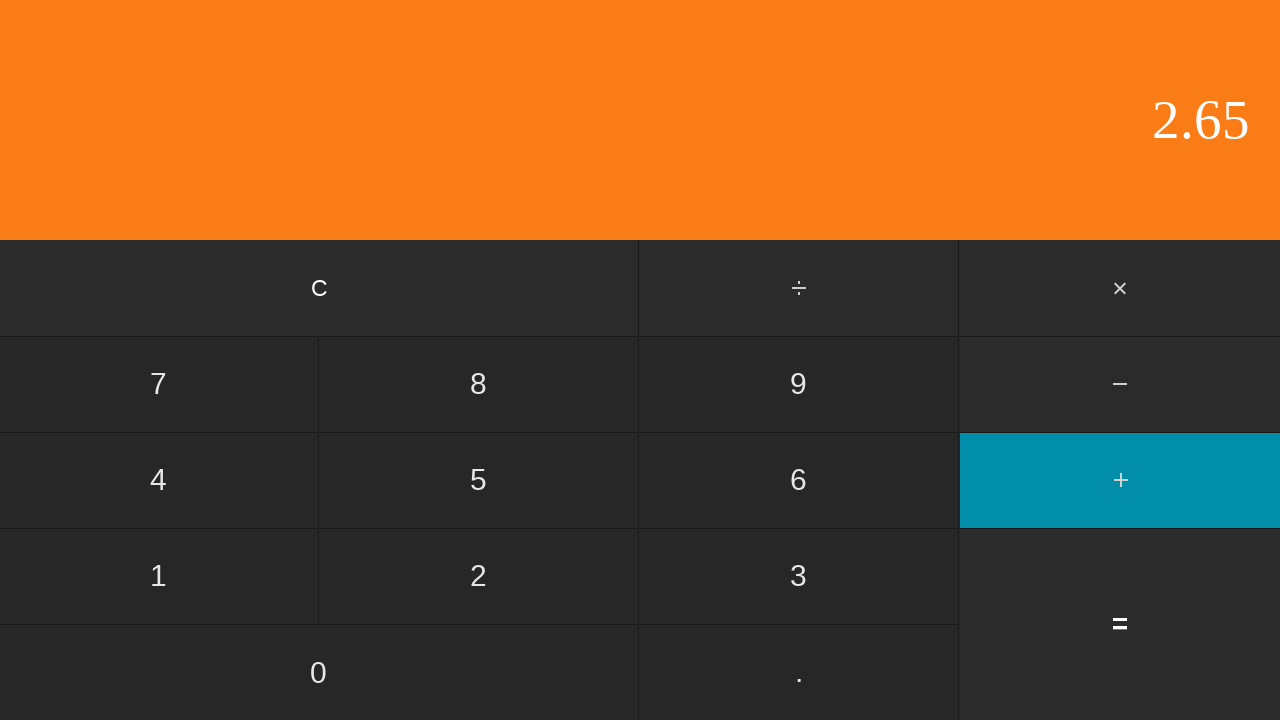

Clicked three button at (799, 576) on #three
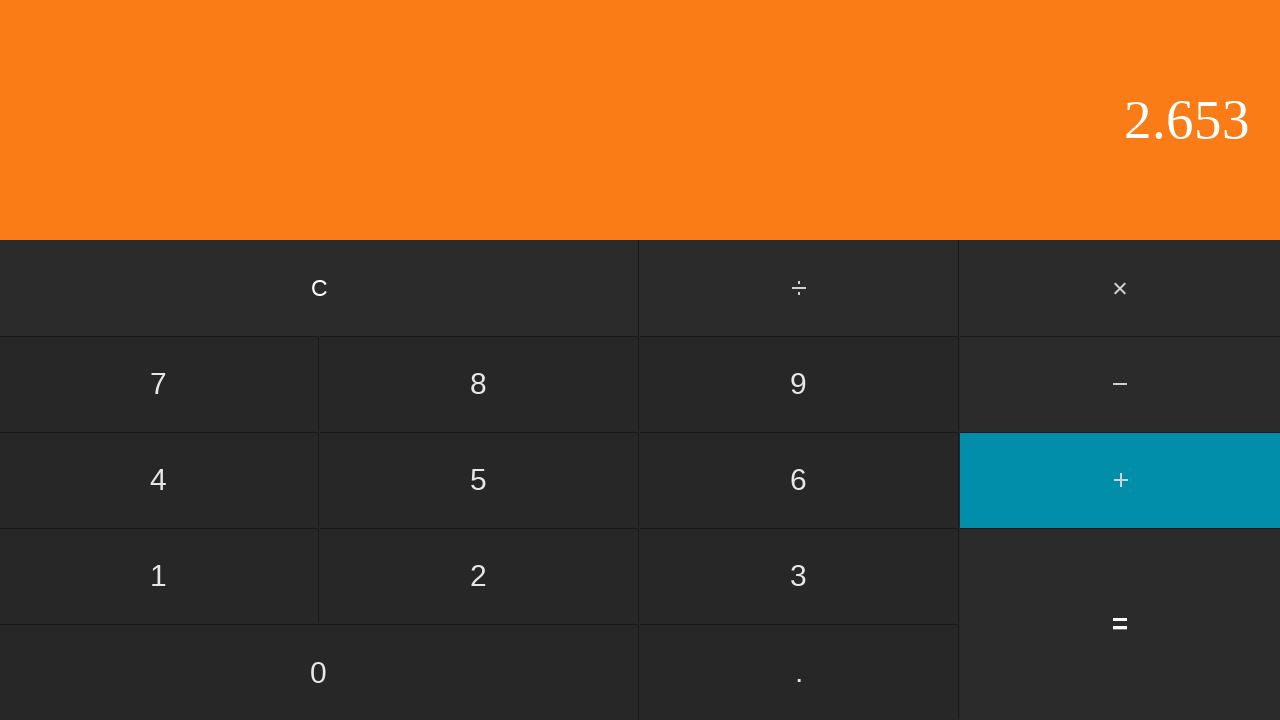

Clicked five button at (479, 480) on #five
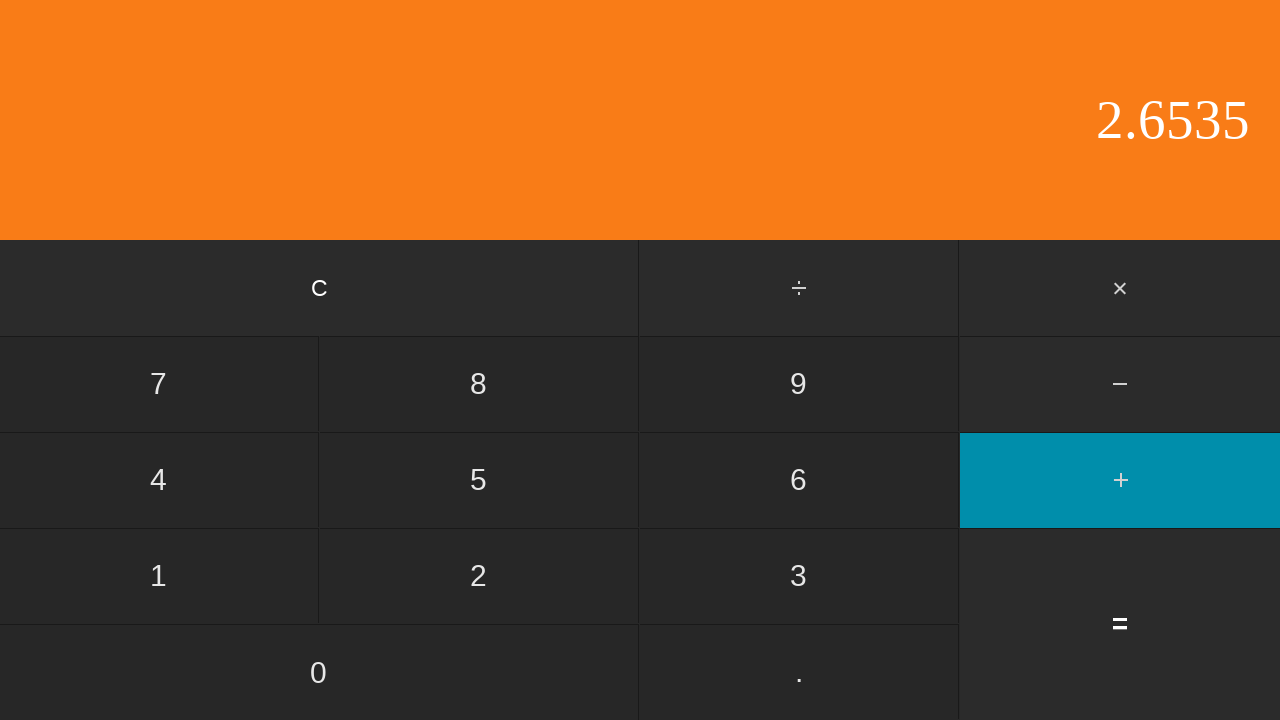

Clicked four button to complete entering 2.65354 at (159, 480) on #four
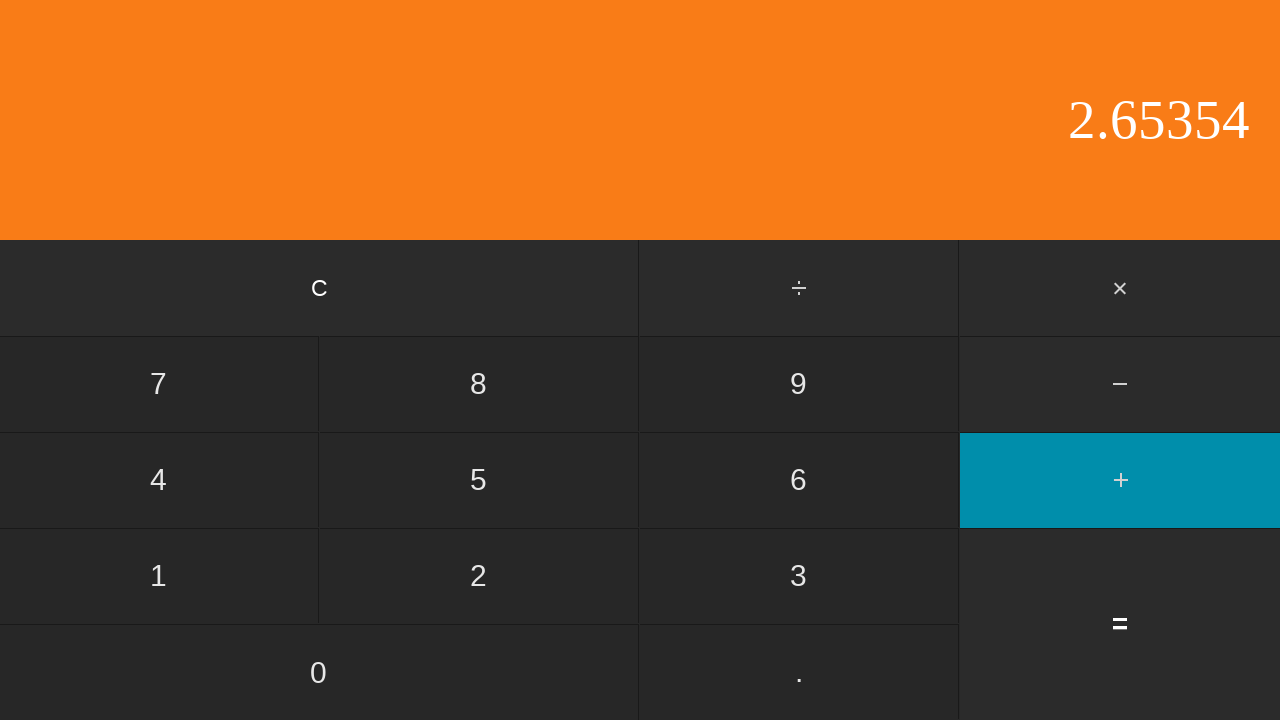

Clicked equals button to execute 0.5 + 2.65354 operation at (1120, 624) on #equals
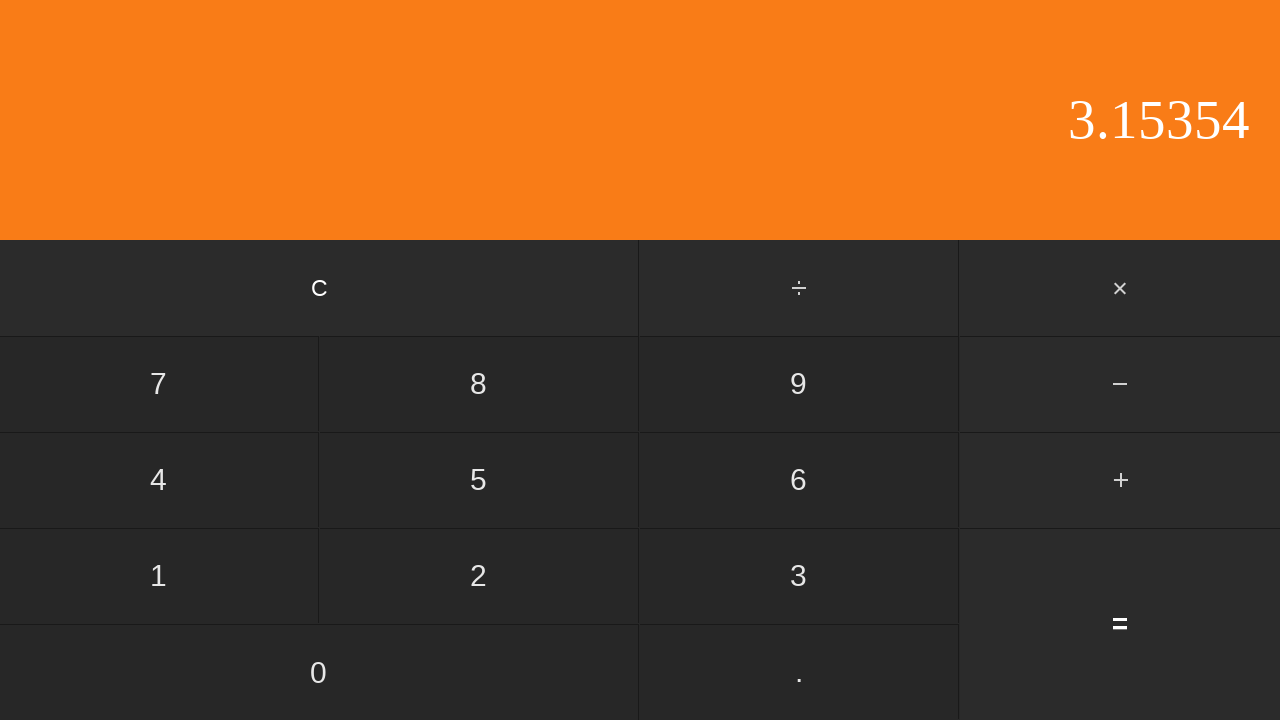

Clicked clear button to reset calculator for second test at (320, 288) on #clear
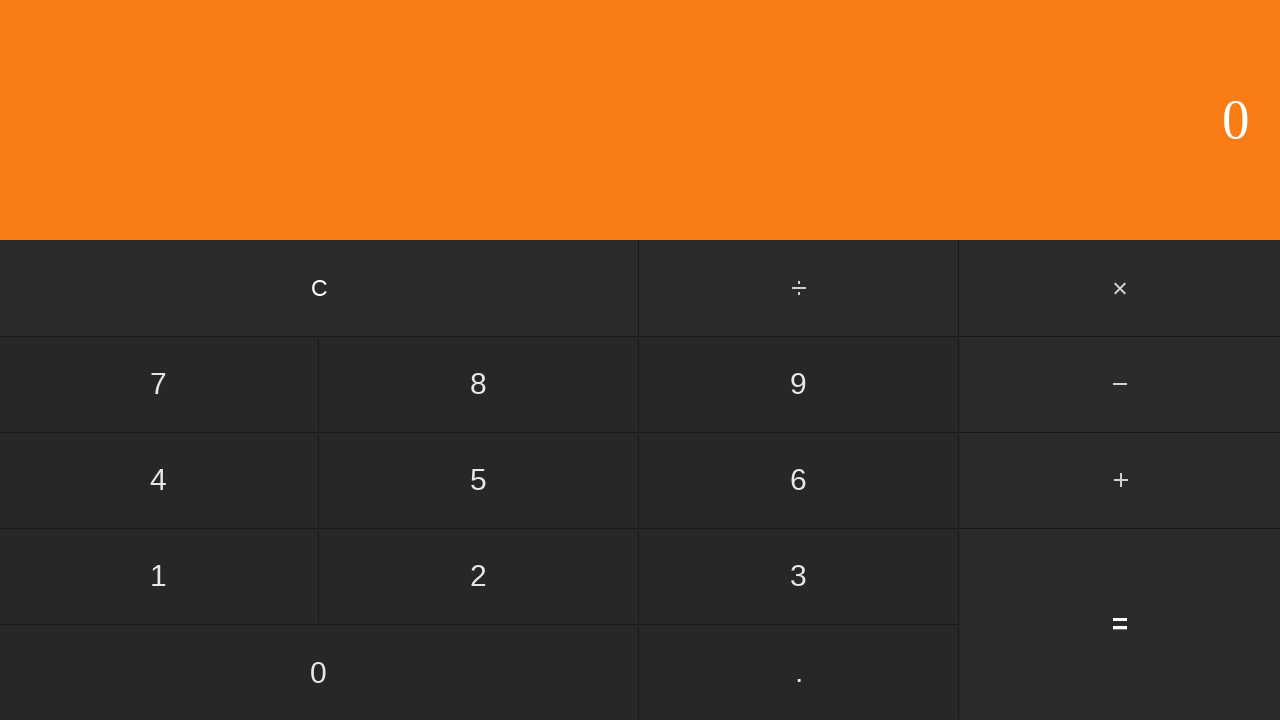

Clicked one button to start second test at (159, 576) on #one
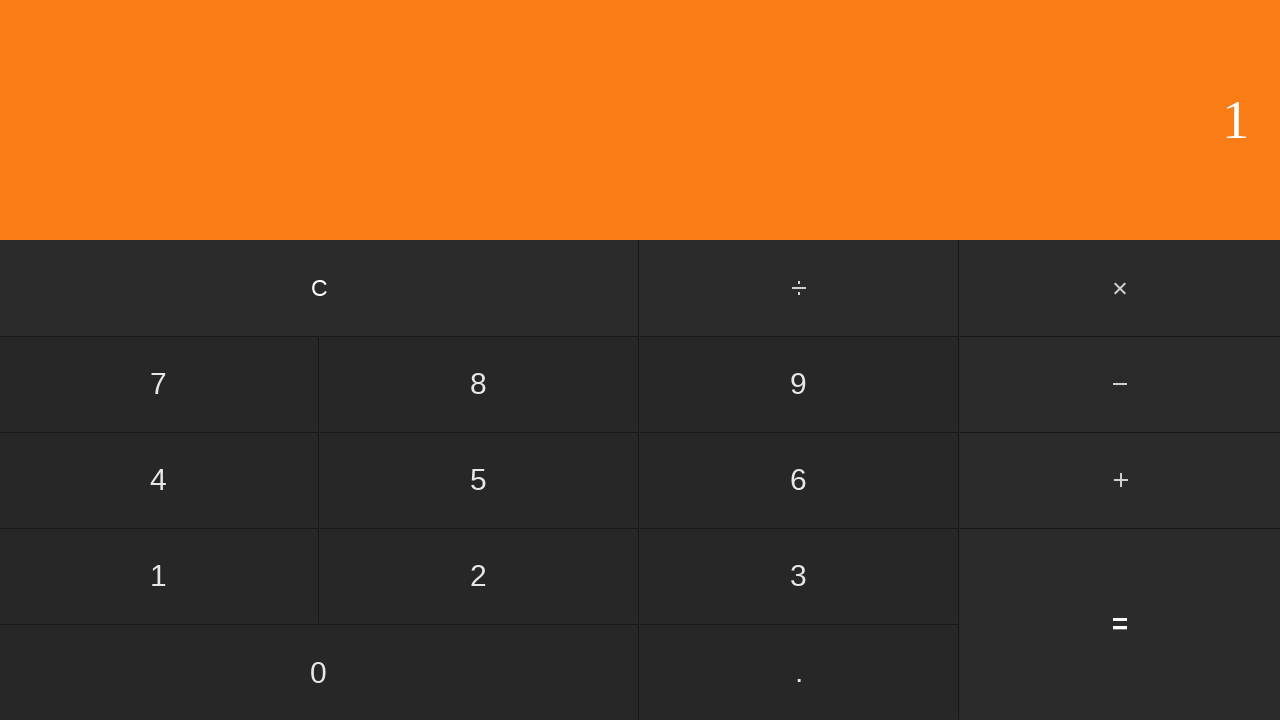

Clicked decimal point button at (799, 672) on input[value='.']
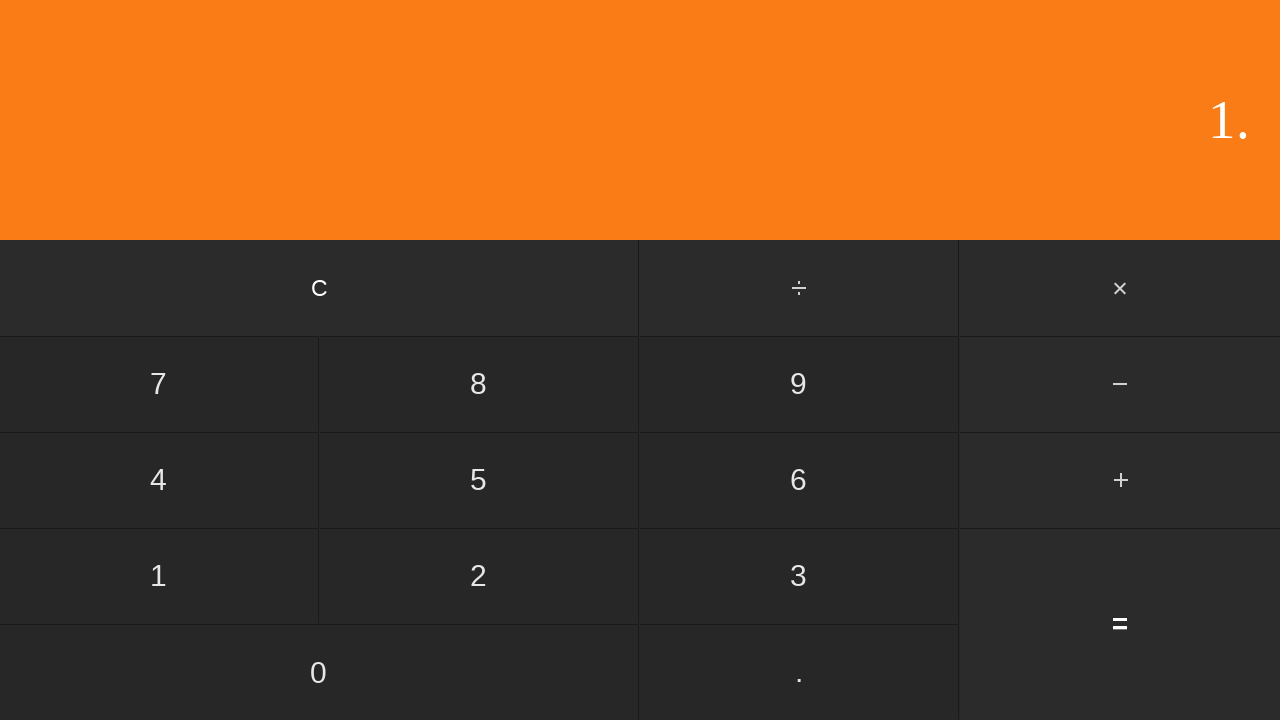

Clicked two button at (479, 576) on #two
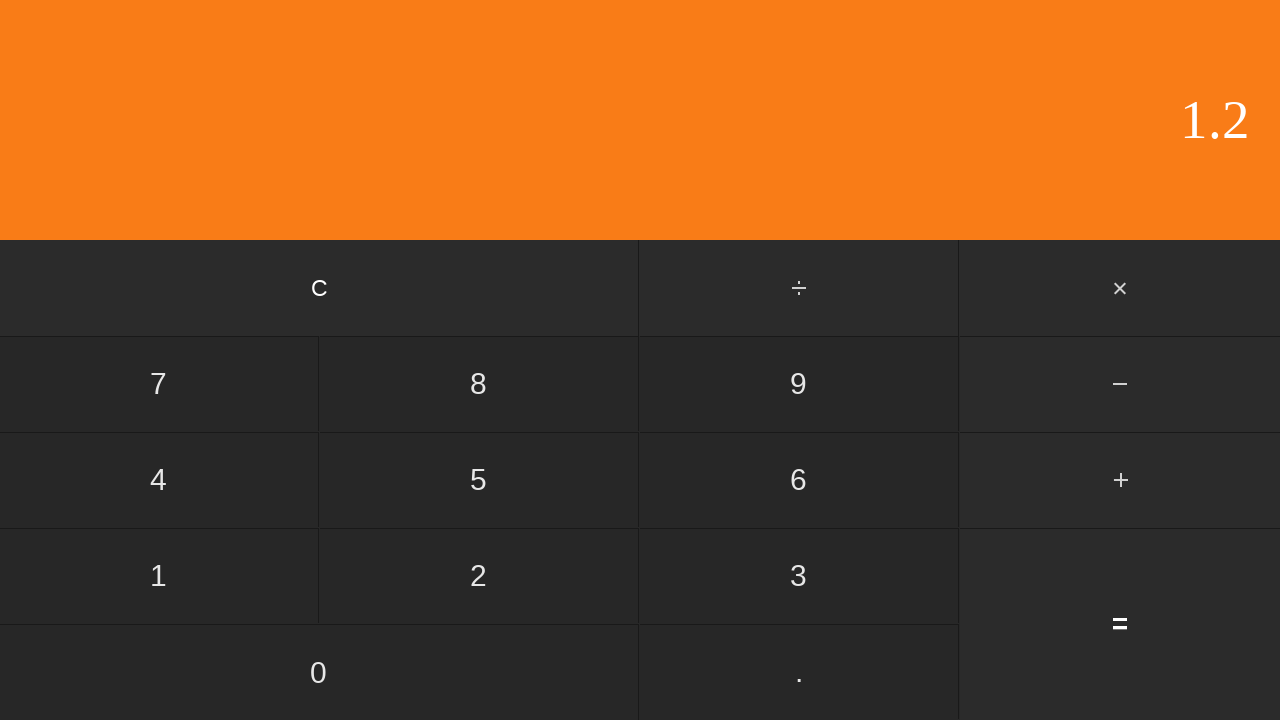

Clicked five button to enter 1.25 at (479, 480) on #five
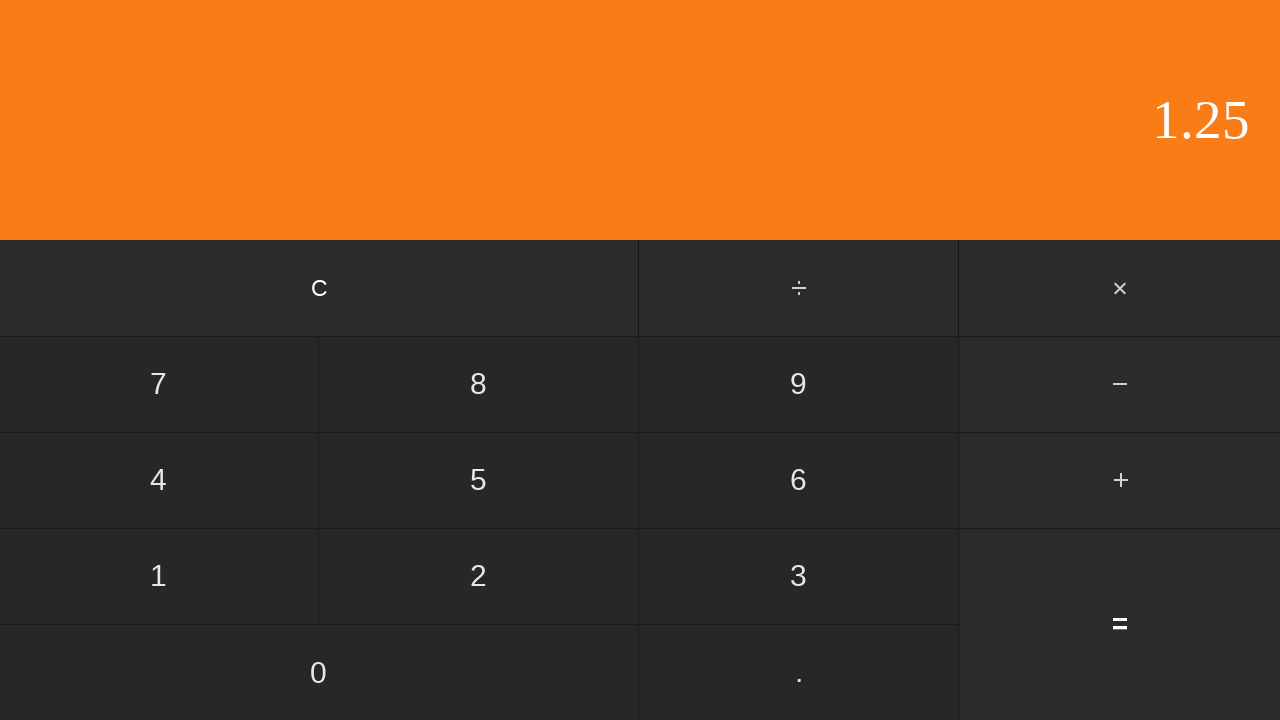

Clicked minus button to subtract at (1120, 384) on input[value='-']
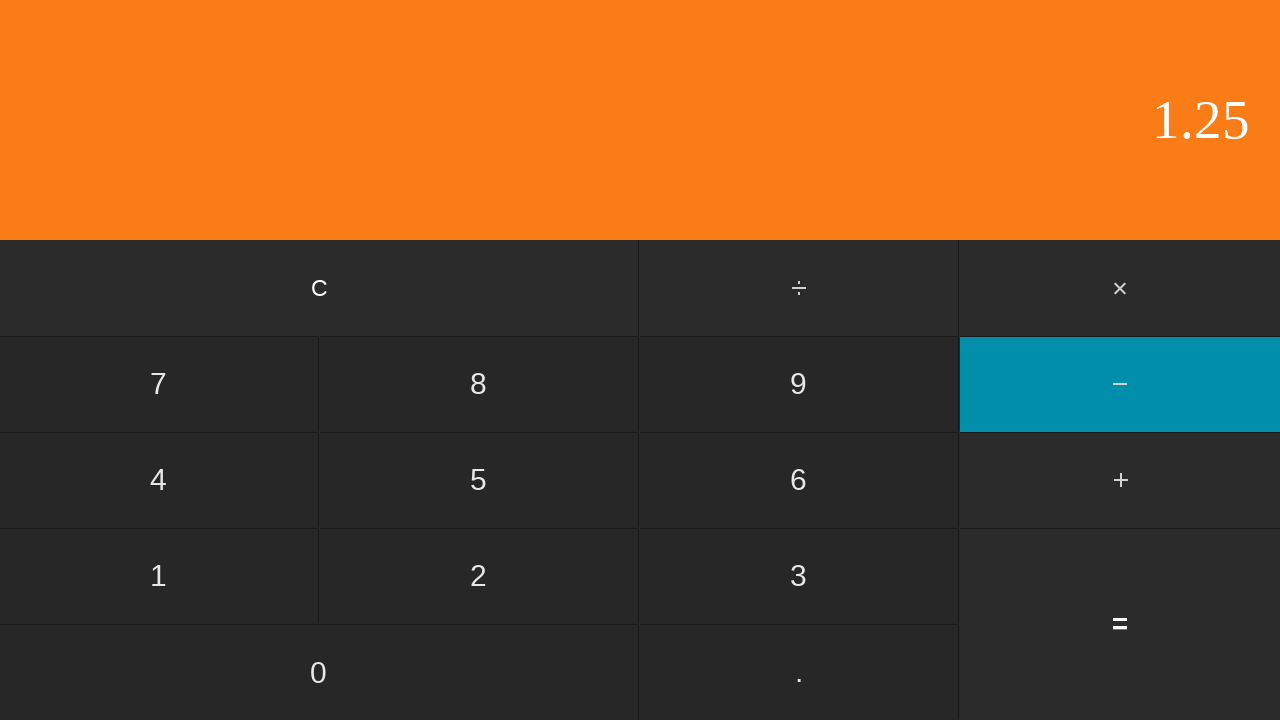

Clicked decimal point button at (799, 672) on input[value='.']
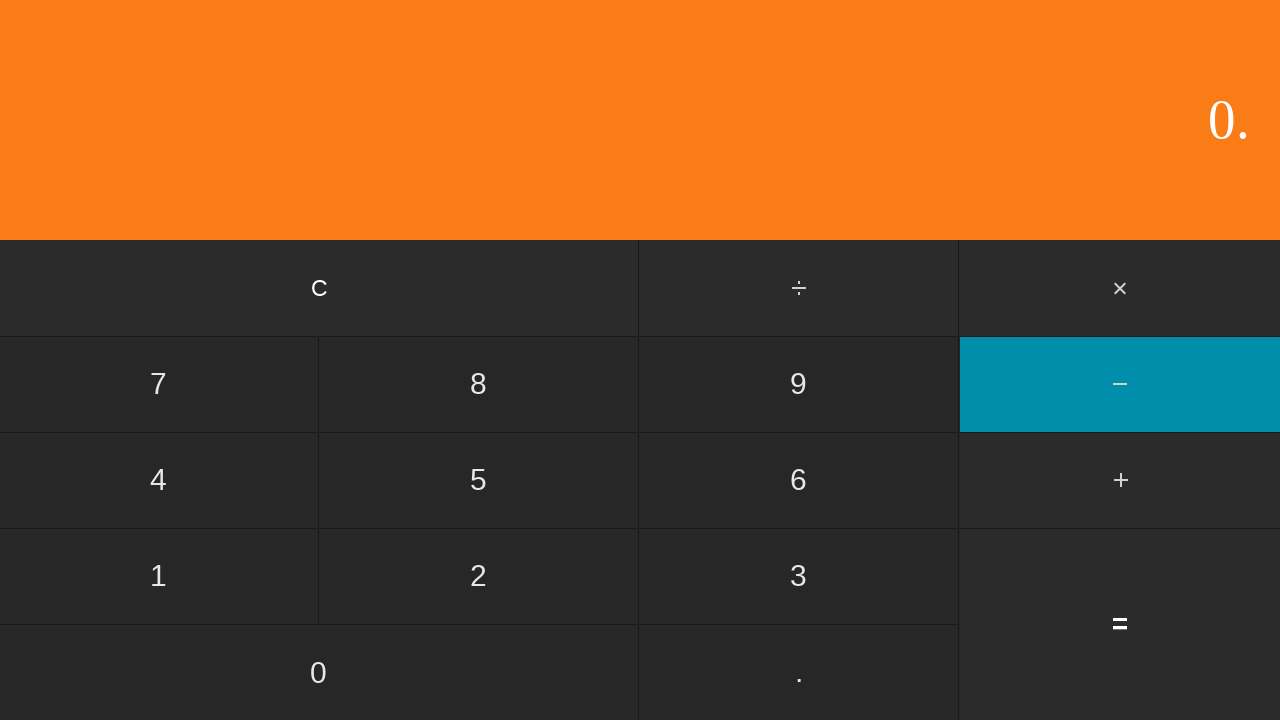

Clicked two button at (479, 576) on #two
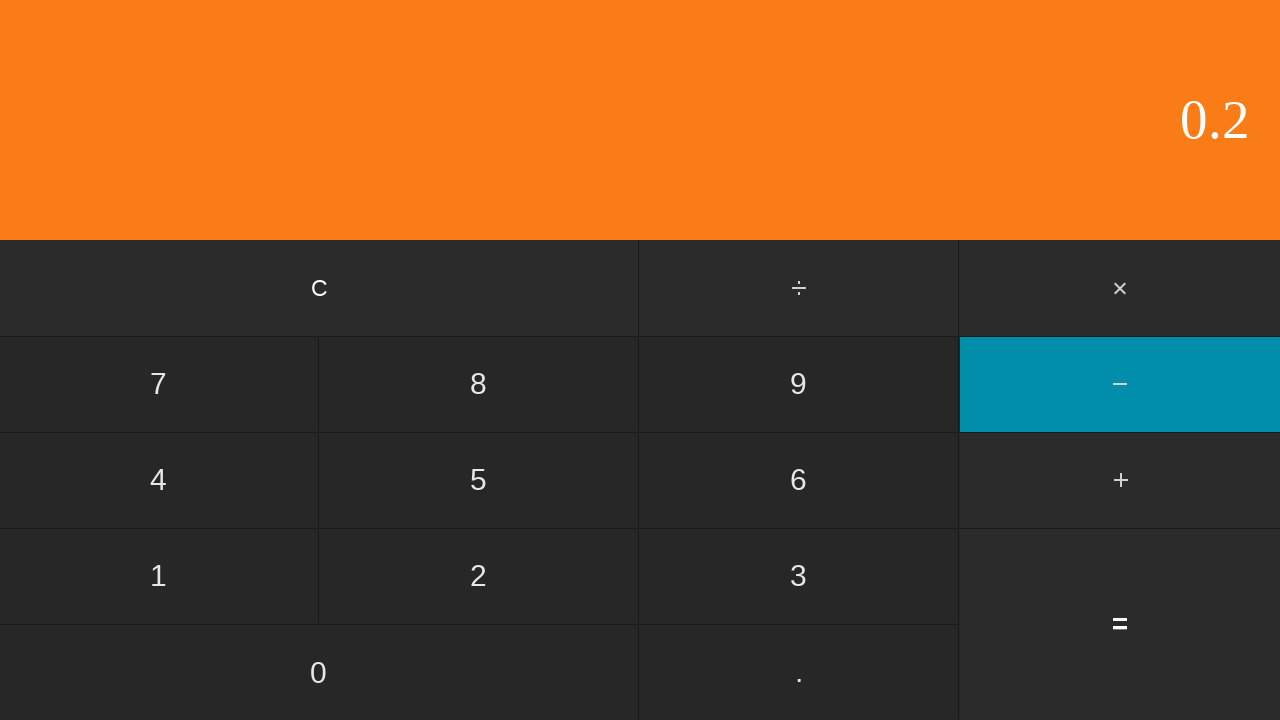

Clicked five button to enter 0.25 at (479, 480) on #five
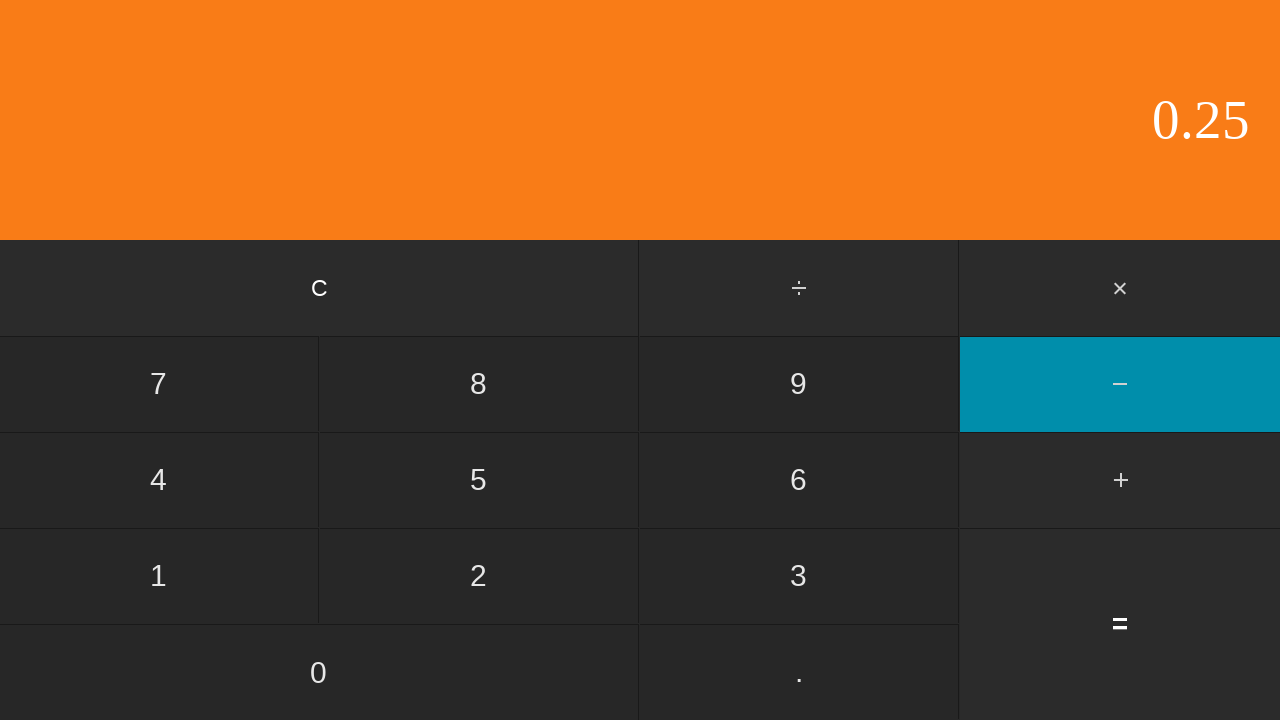

Clicked division button to divide at (800, 288) on input[value='÷']
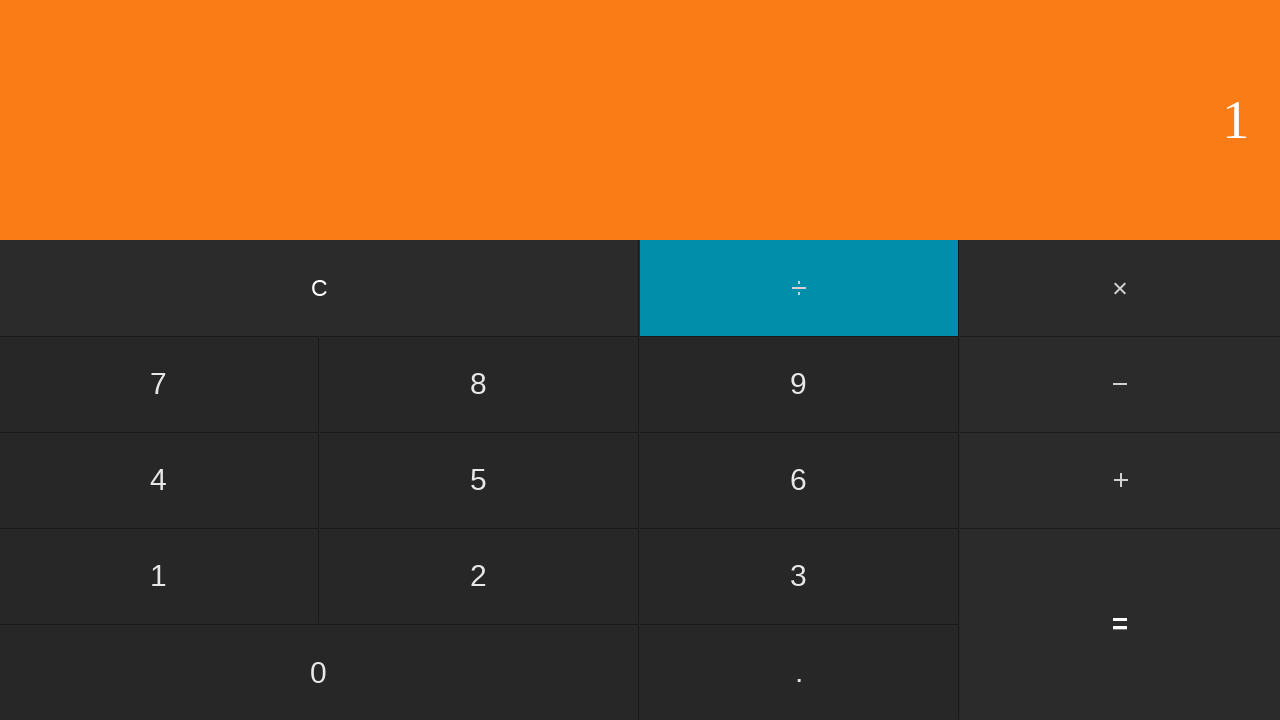

Clicked zero button to set up division by zero at (319, 672) on #zero
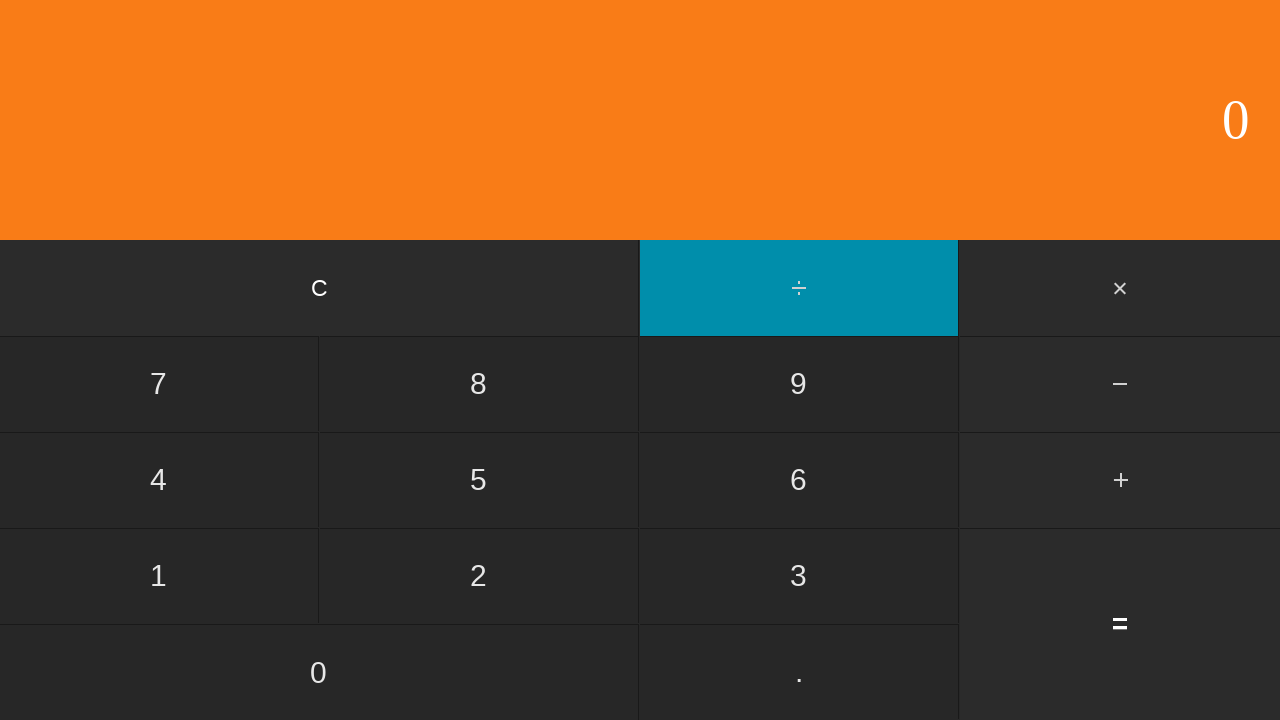

Clicked equals button to execute 1.25 - 0.25 ÷ 0 operation - should show error at (1120, 624) on #equals
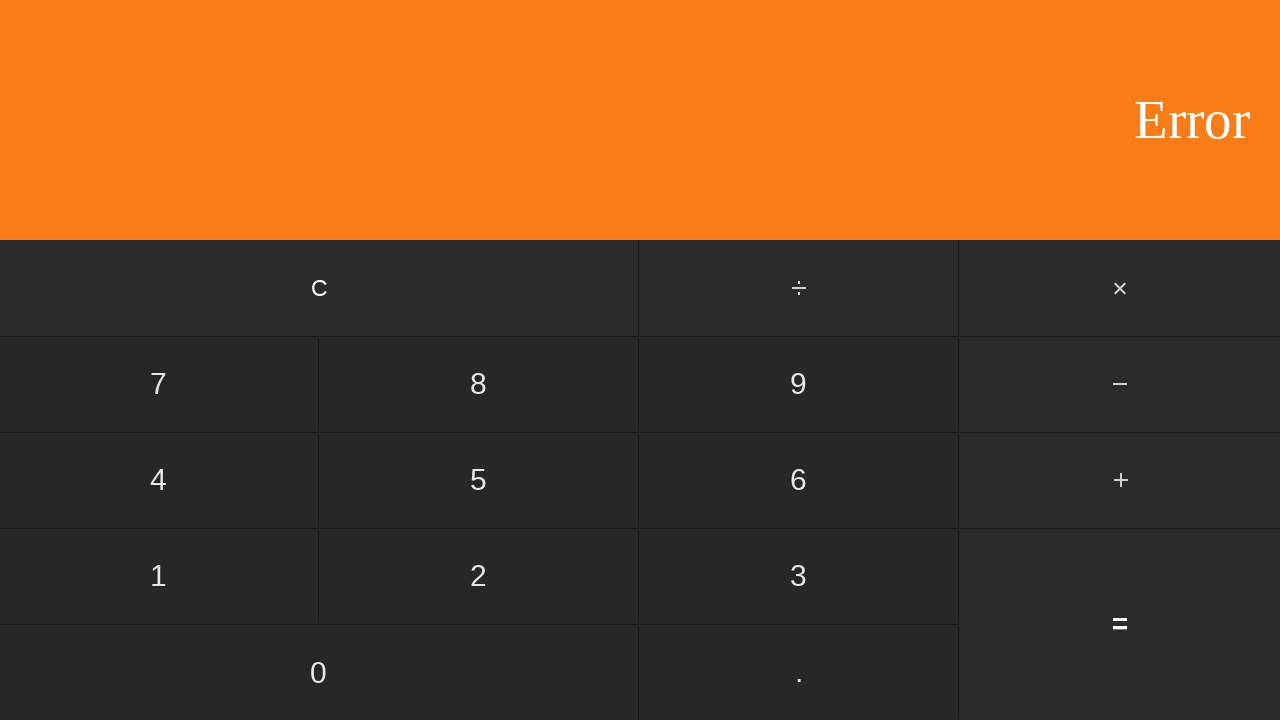

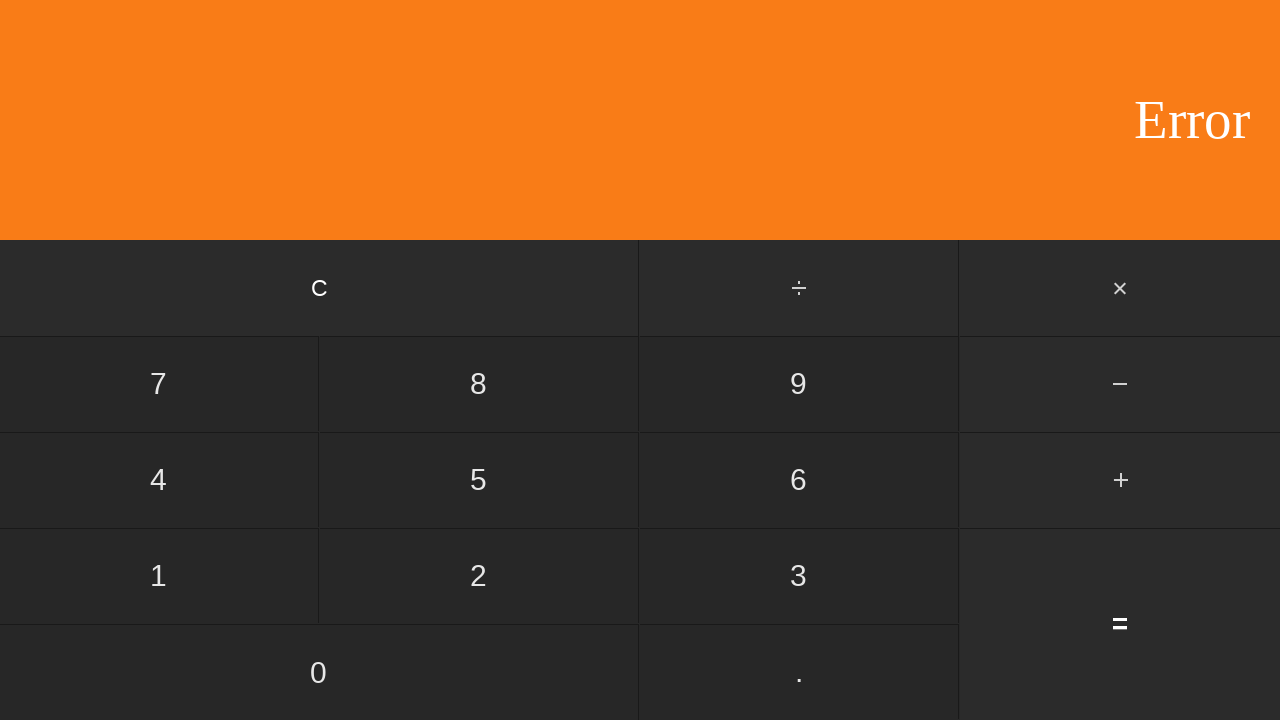